Tests basic browser navigation by visiting the formations page, navigating back, forward, and refreshing the page

Starting URL: https://www.softeaminstitute.fr/

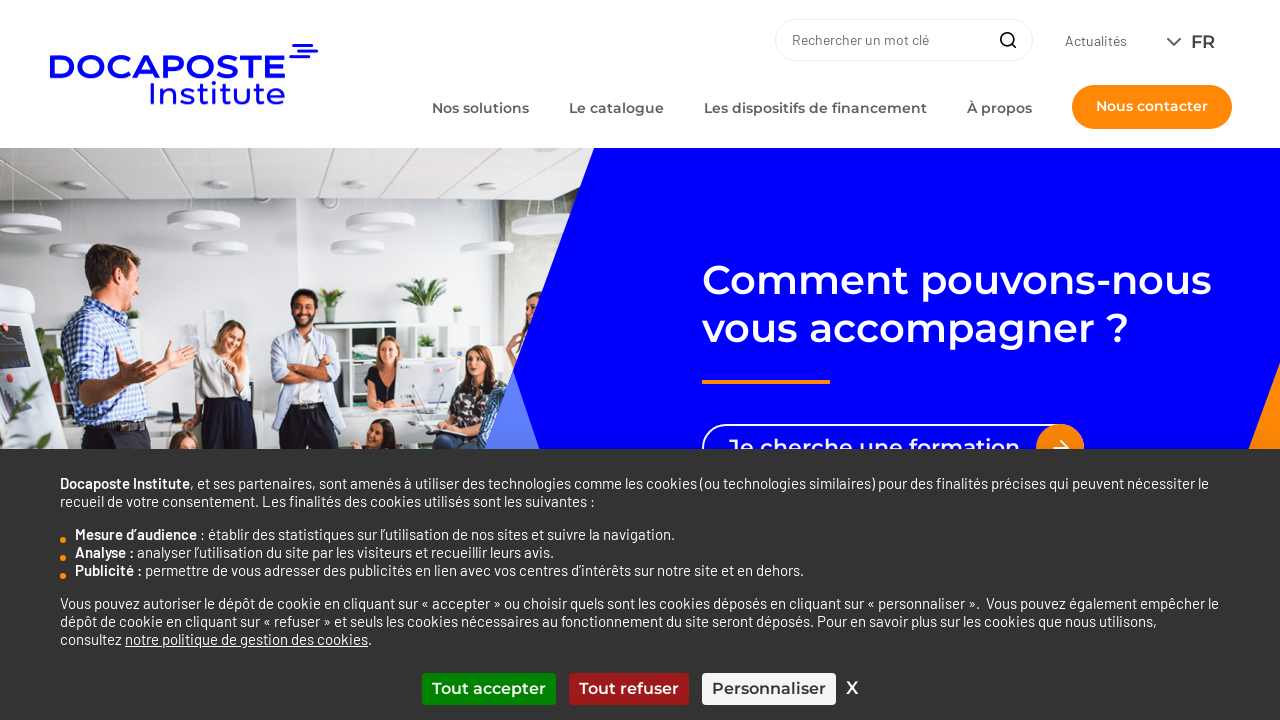

Navigated to formations page
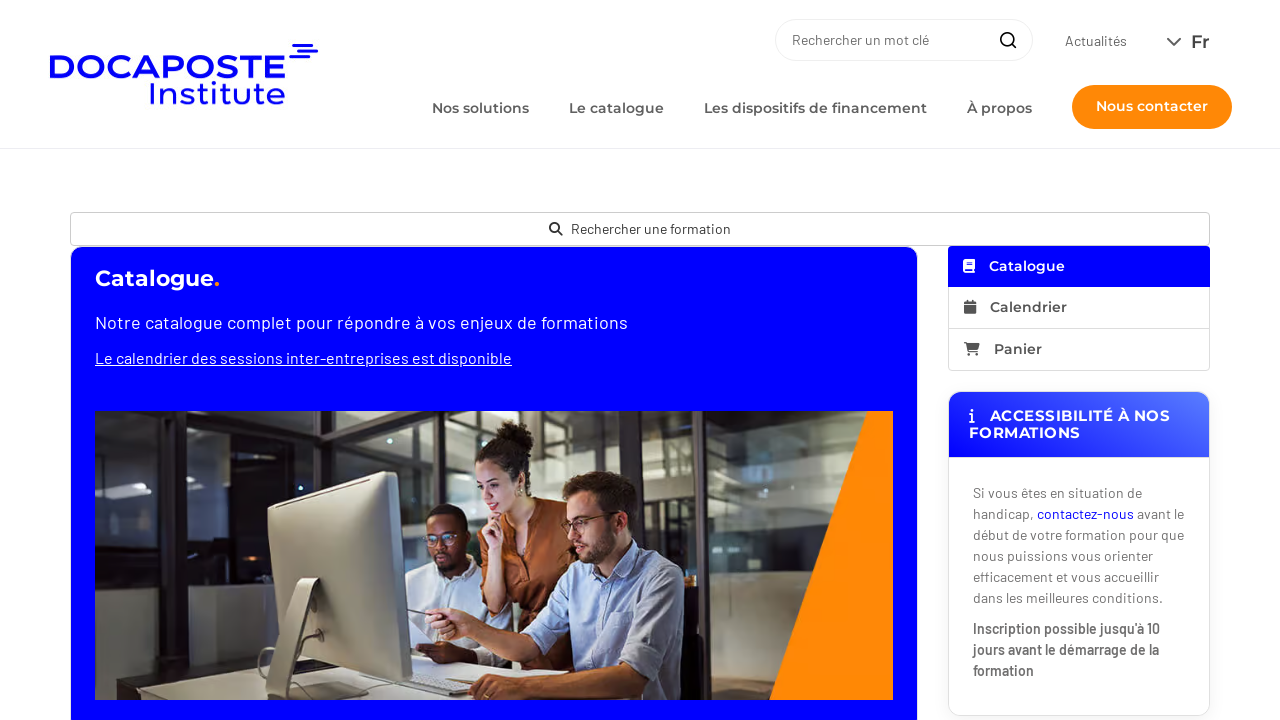

Navigated back to previous page
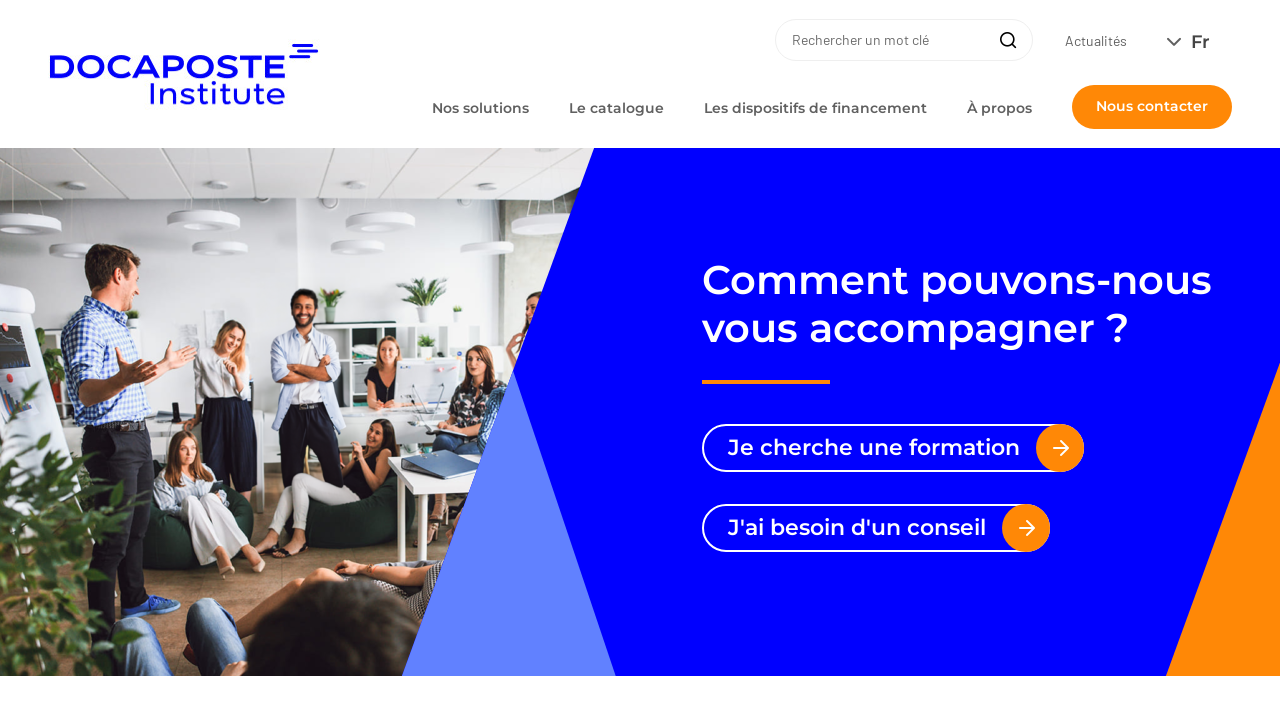

Navigated forward to next page
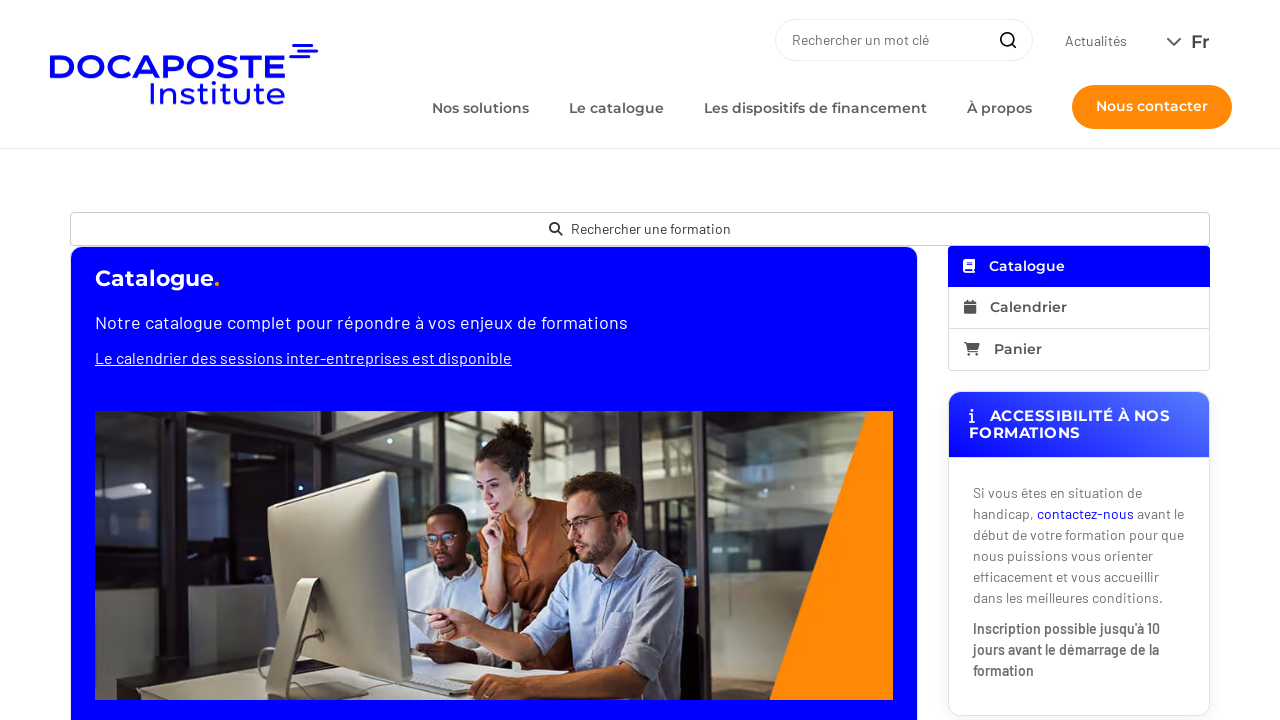

Refreshed the current page
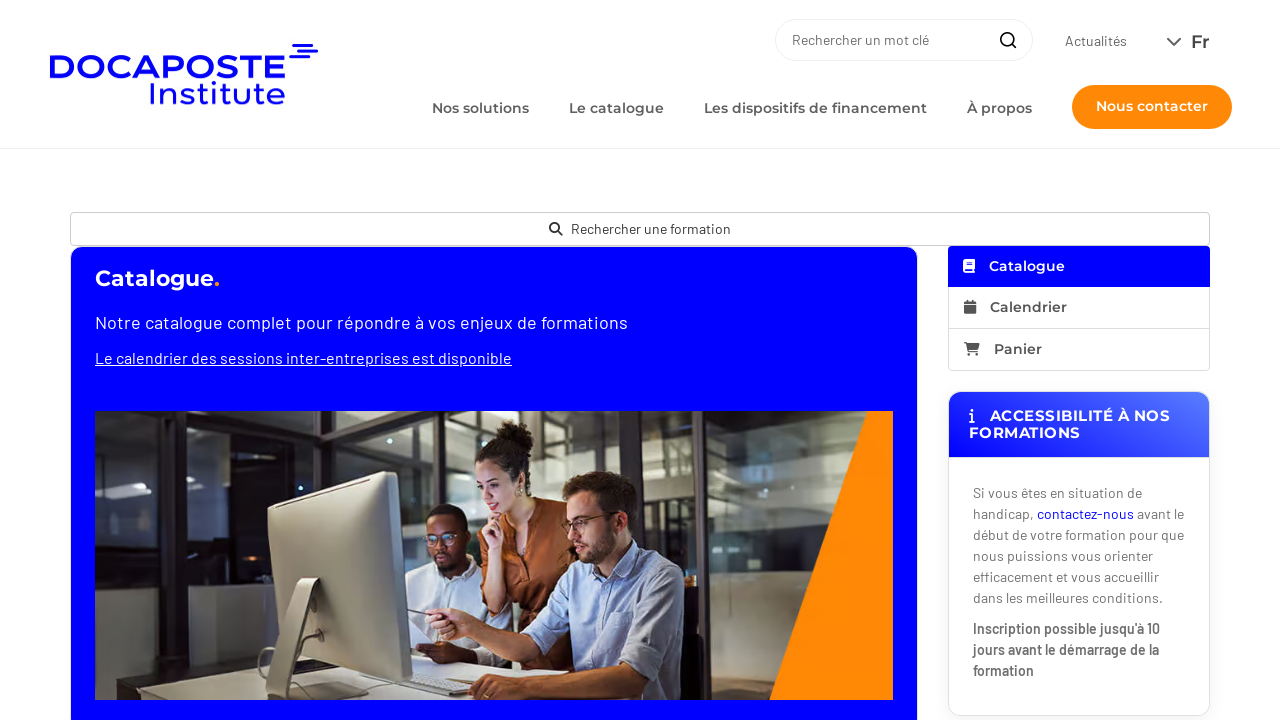

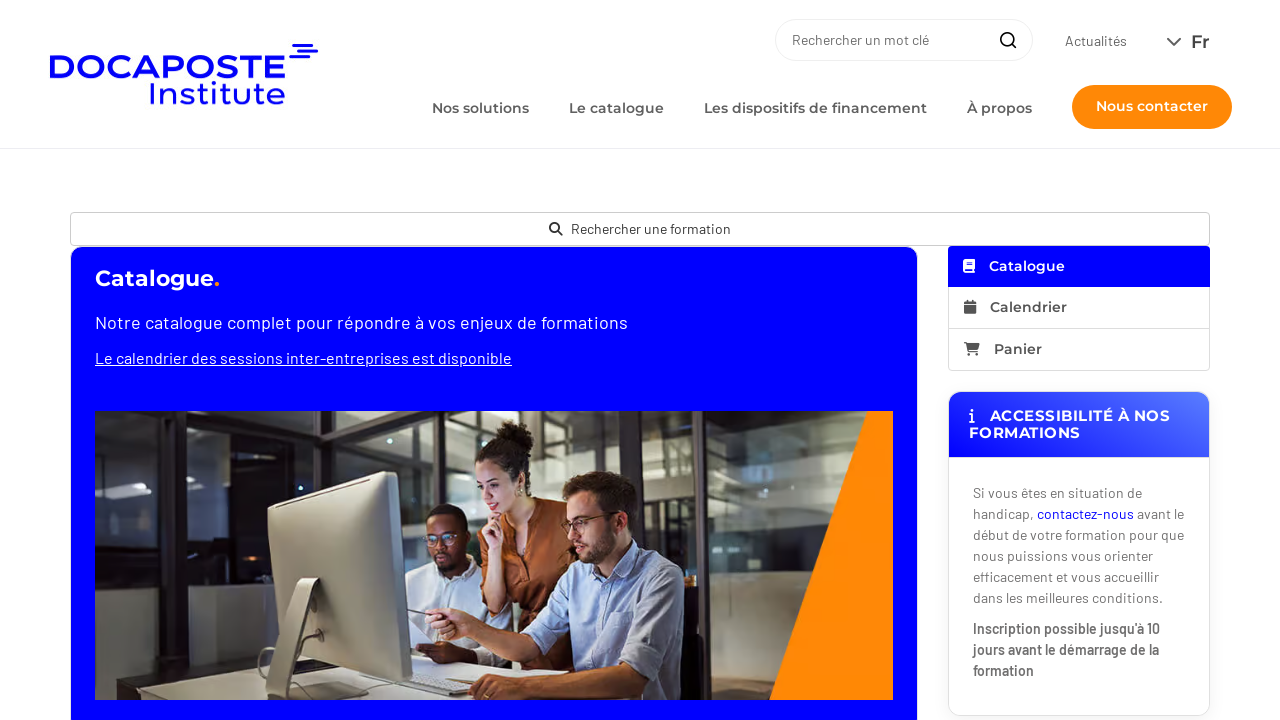